Tests that todo data persists after page reload

Starting URL: https://demo.playwright.dev/todomvc

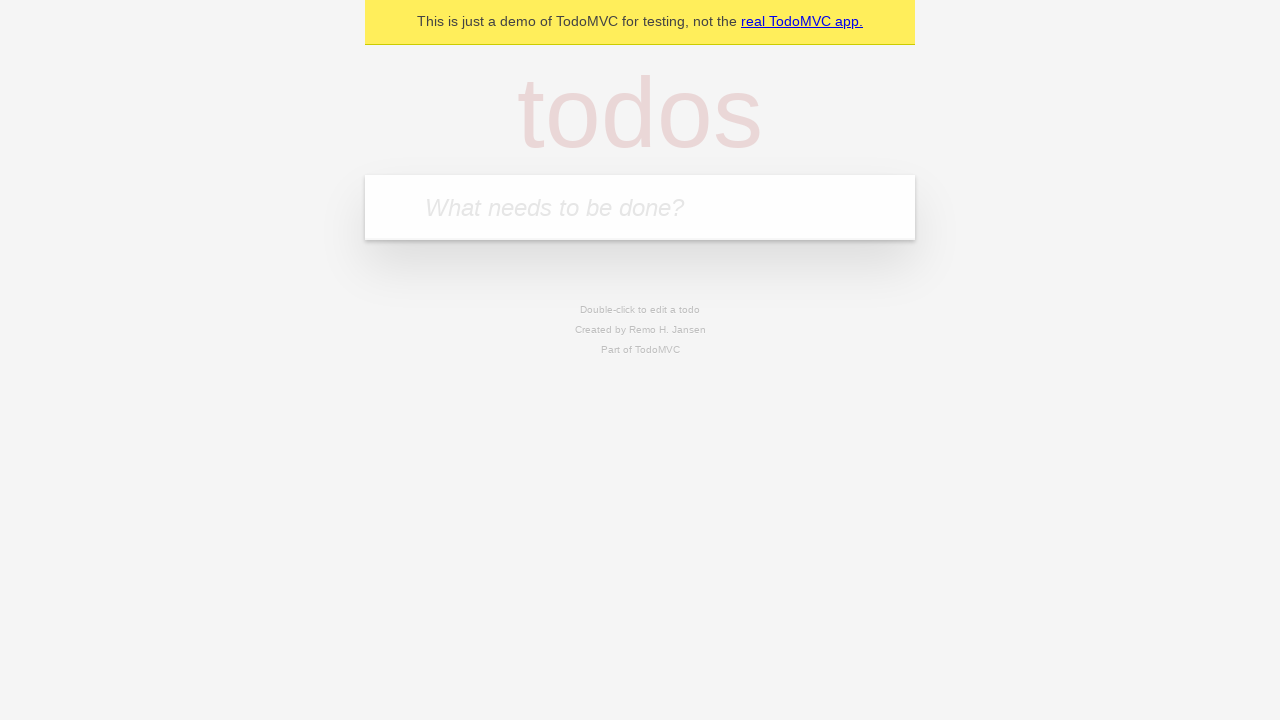

Filled todo input with 'buy some cheese' on internal:attr=[placeholder="What needs to be done?"i]
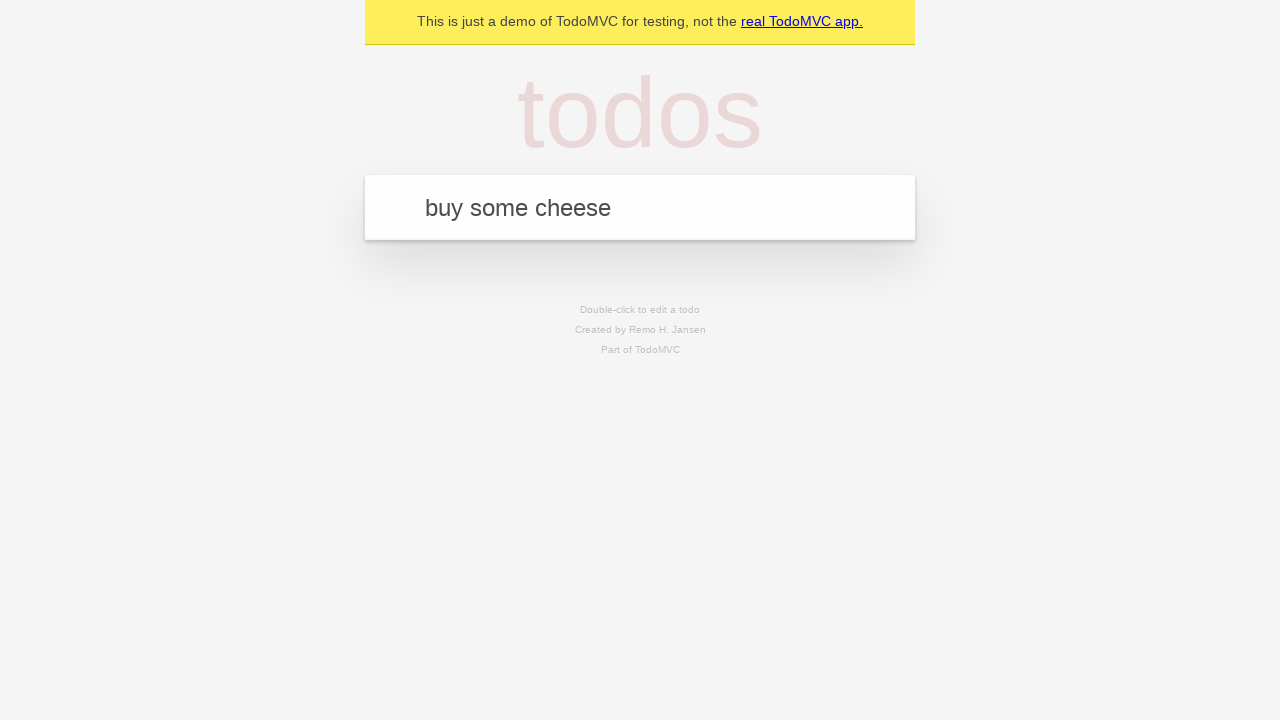

Pressed Enter to create first todo on internal:attr=[placeholder="What needs to be done?"i]
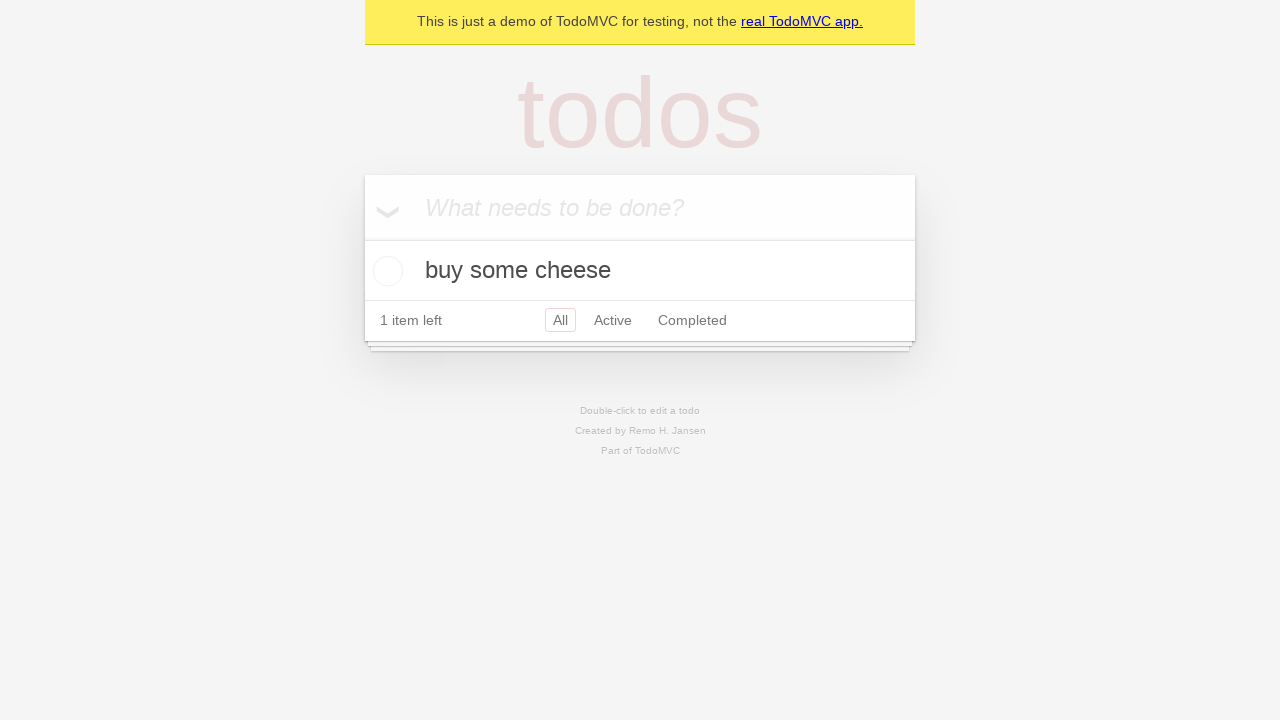

Filled todo input with 'feed the cat' on internal:attr=[placeholder="What needs to be done?"i]
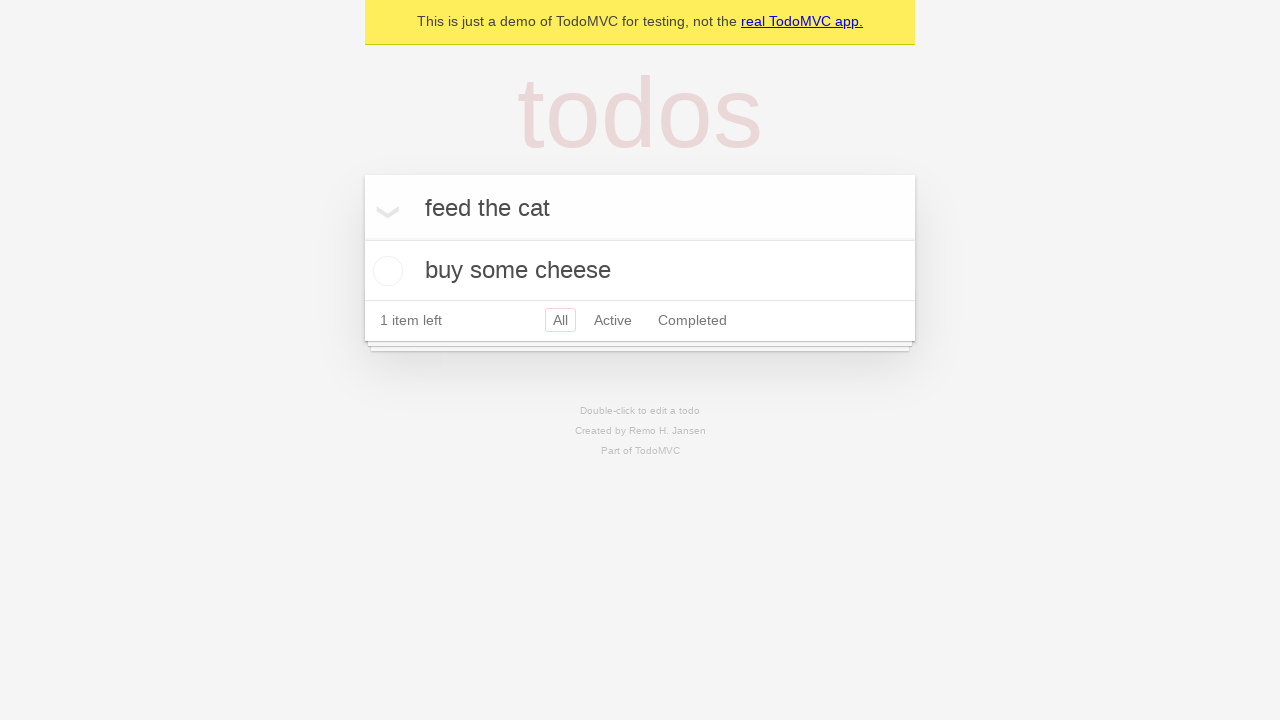

Pressed Enter to create second todo on internal:attr=[placeholder="What needs to be done?"i]
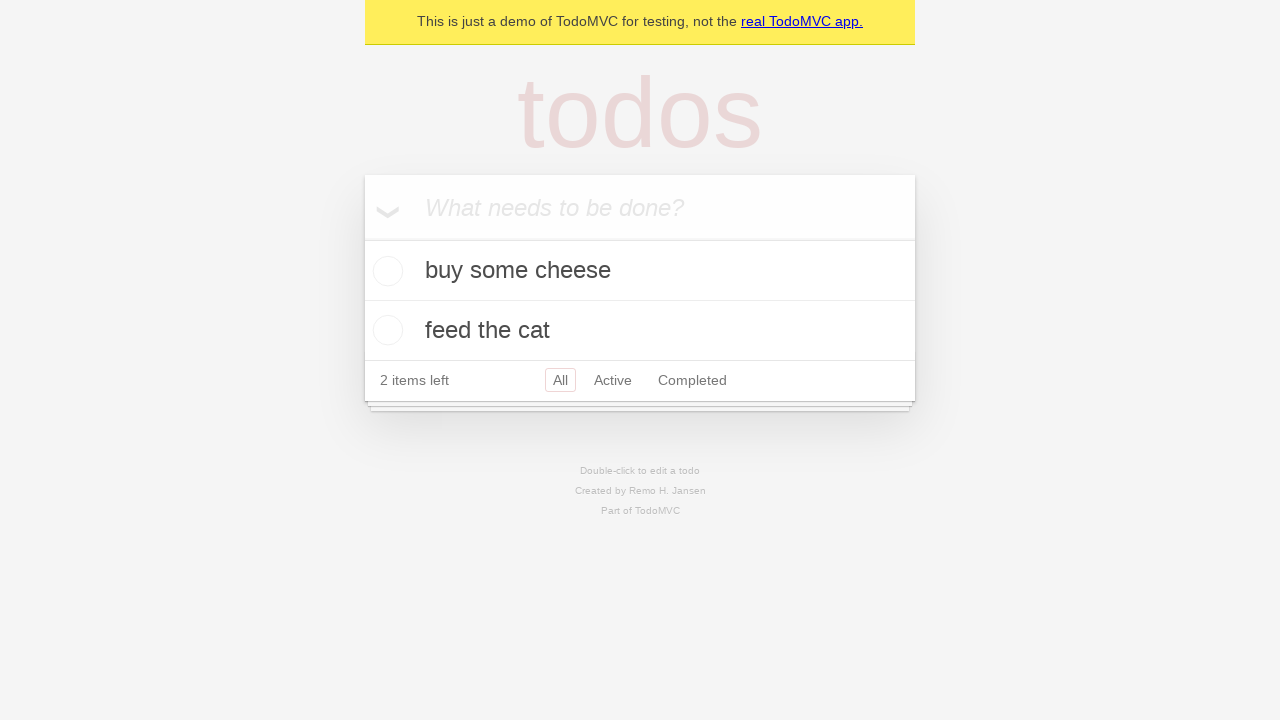

Waited for both todos to appear
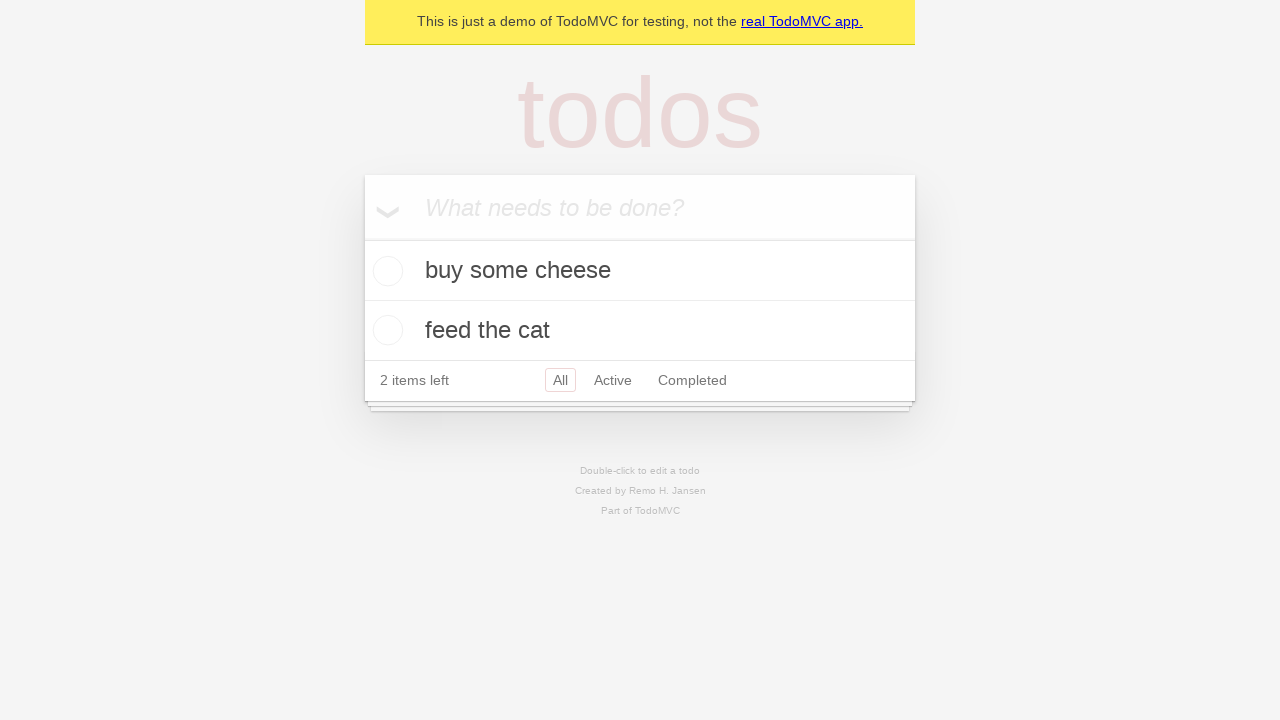

Checked first todo item at (385, 271) on internal:testid=[data-testid="todo-item"s] >> nth=0 >> internal:role=checkbox
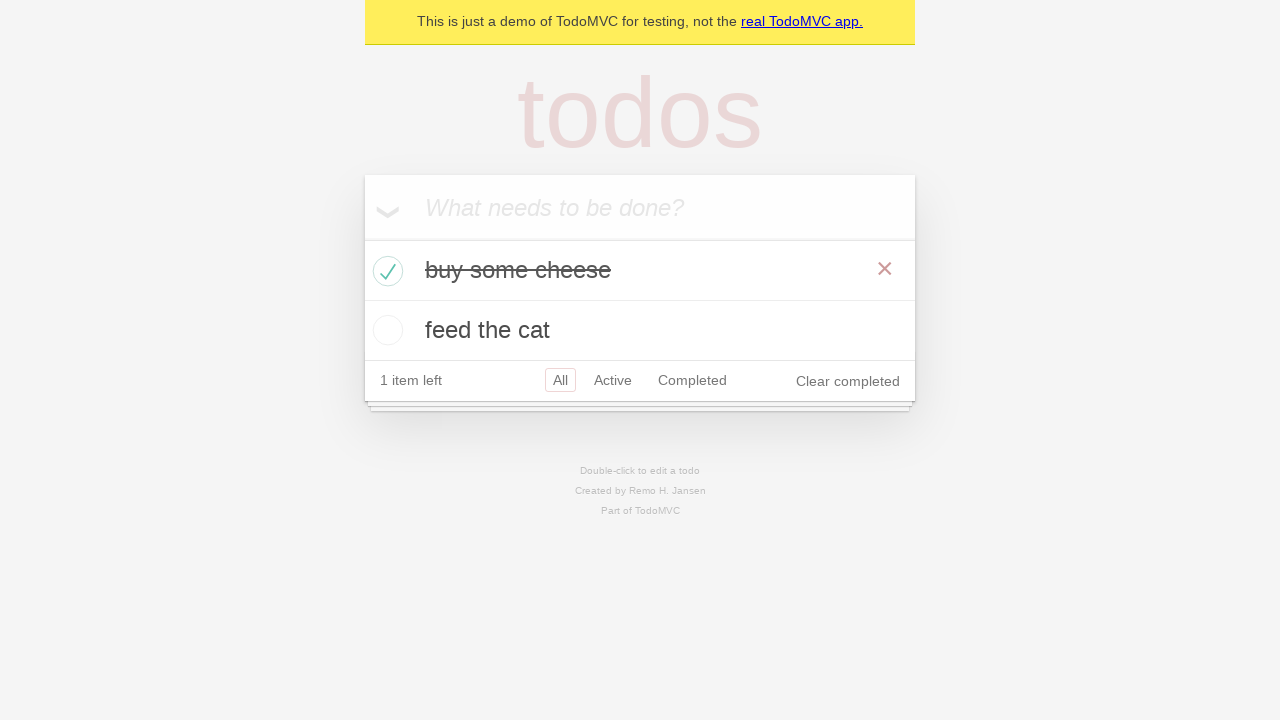

Reloaded page to test data persistence
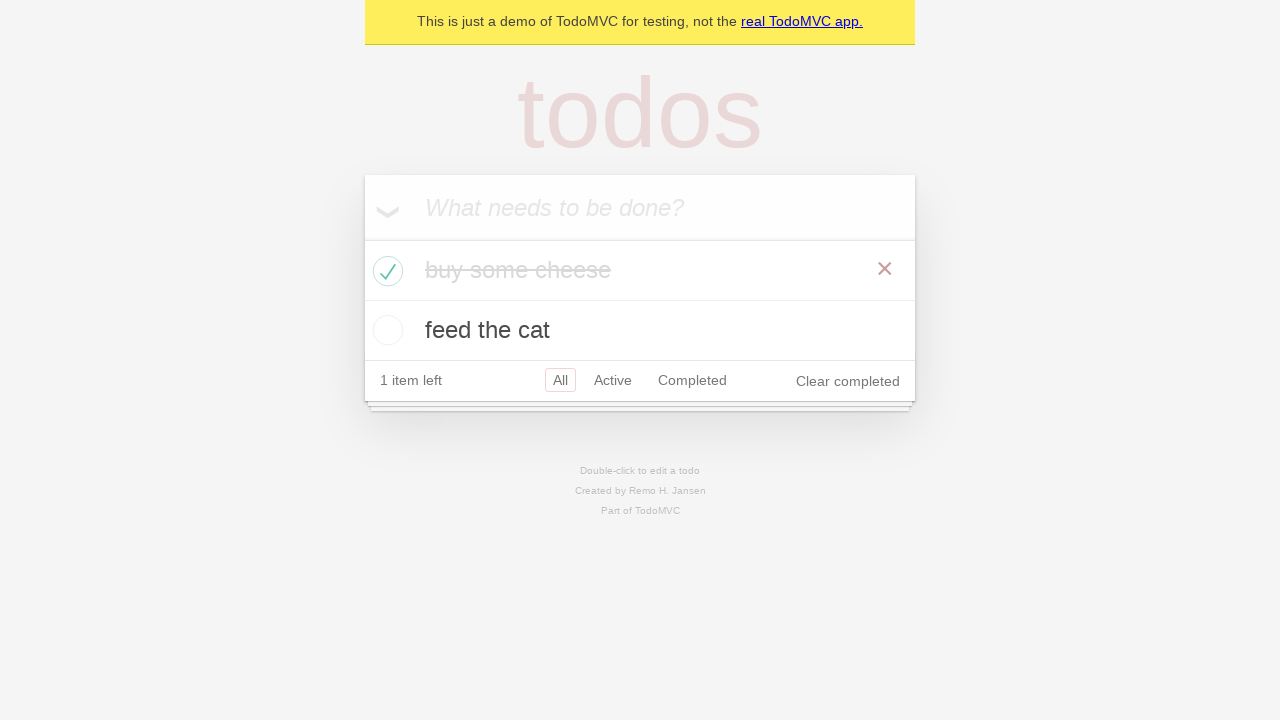

Waited for todos to load after page reload
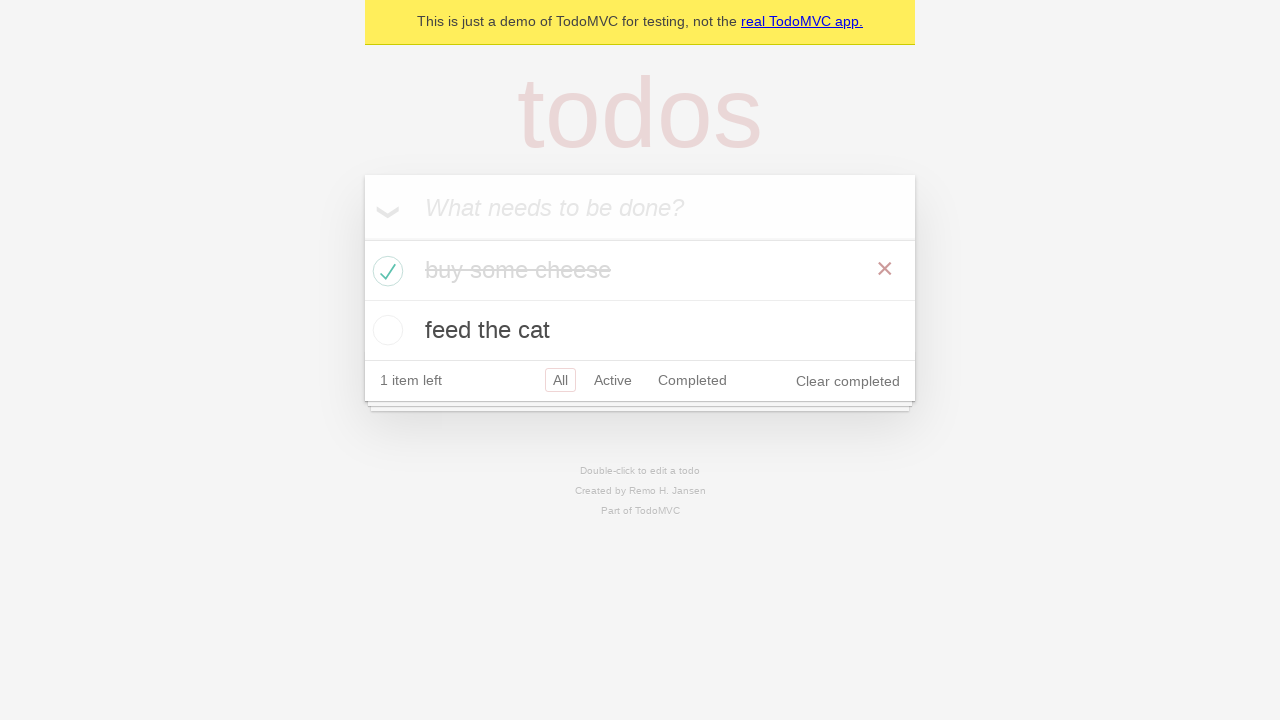

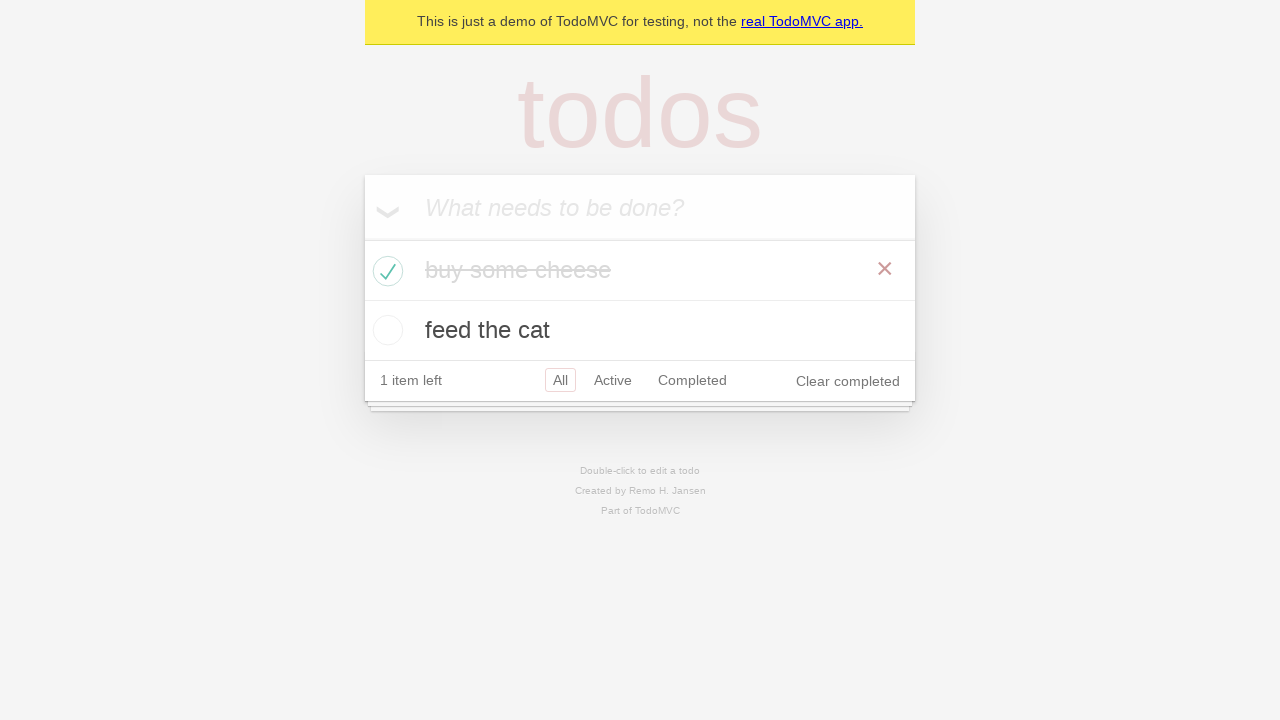